Tests checkbox functionality by navigating to the checkboxes page, checking an unchecked checkbox, and unchecking a checked checkbox, with assertions to verify the states.

Starting URL: https://the-internet.herokuapp.com/

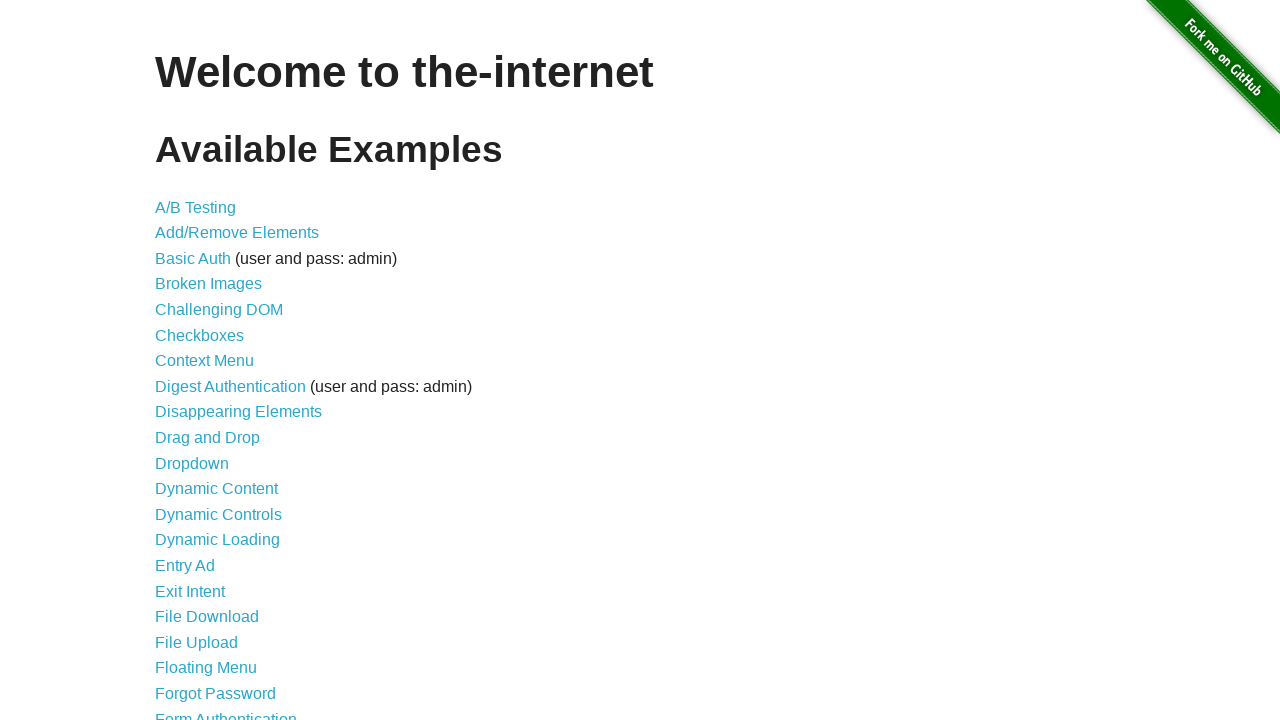

Clicked on Checkboxes link to navigate to checkbox page at (200, 335) on xpath=//a[text()='Checkboxes']
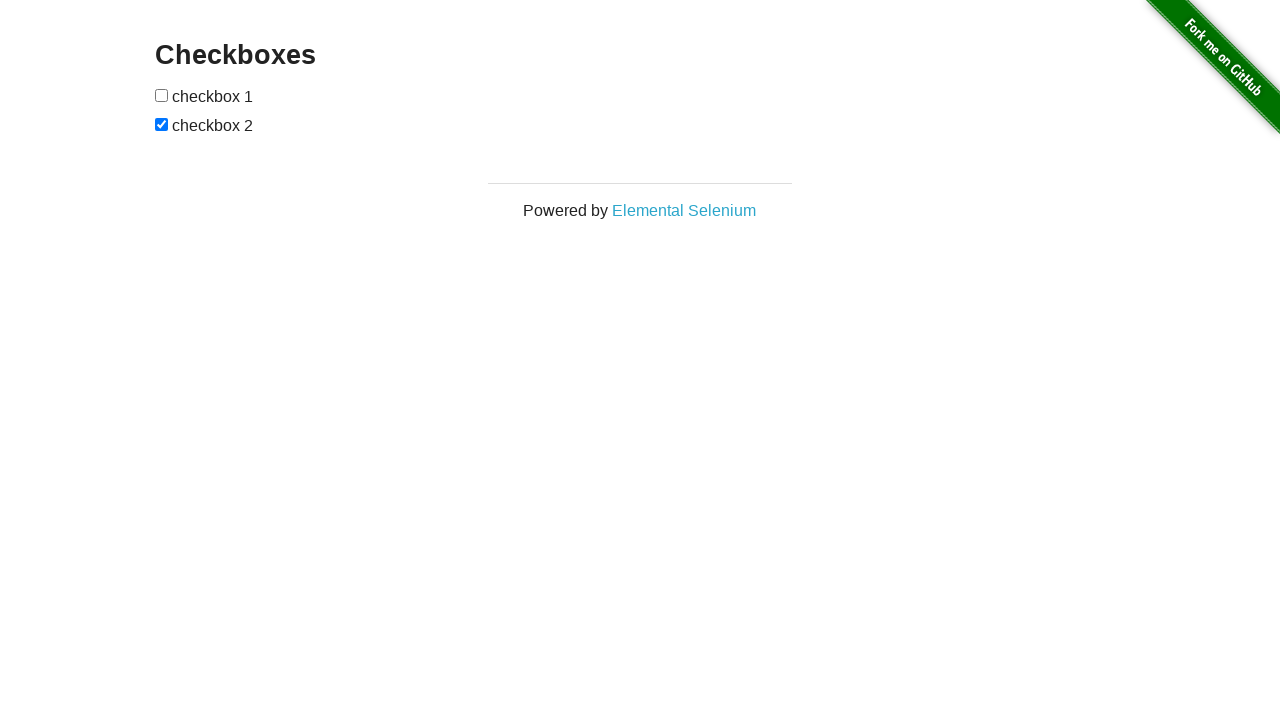

Checkboxes loaded and became visible
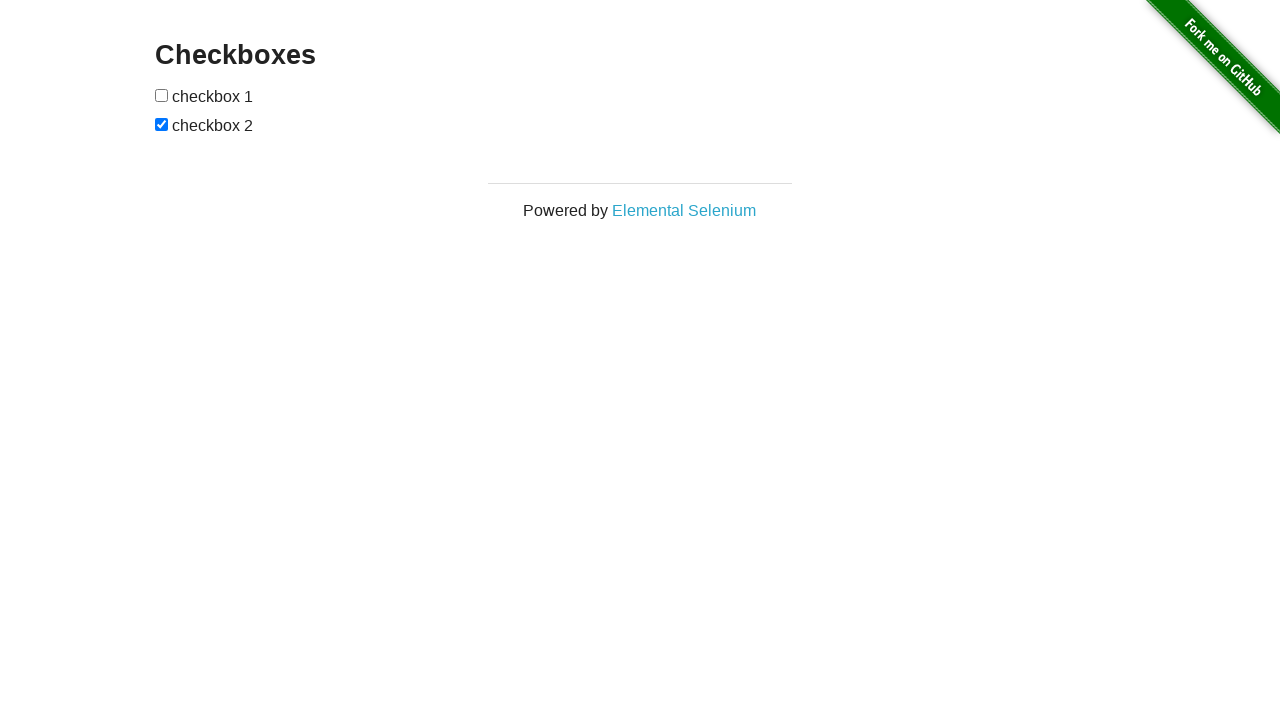

Checked the first checkbox at (162, 95) on (//input[@type='checkbox'])[1]
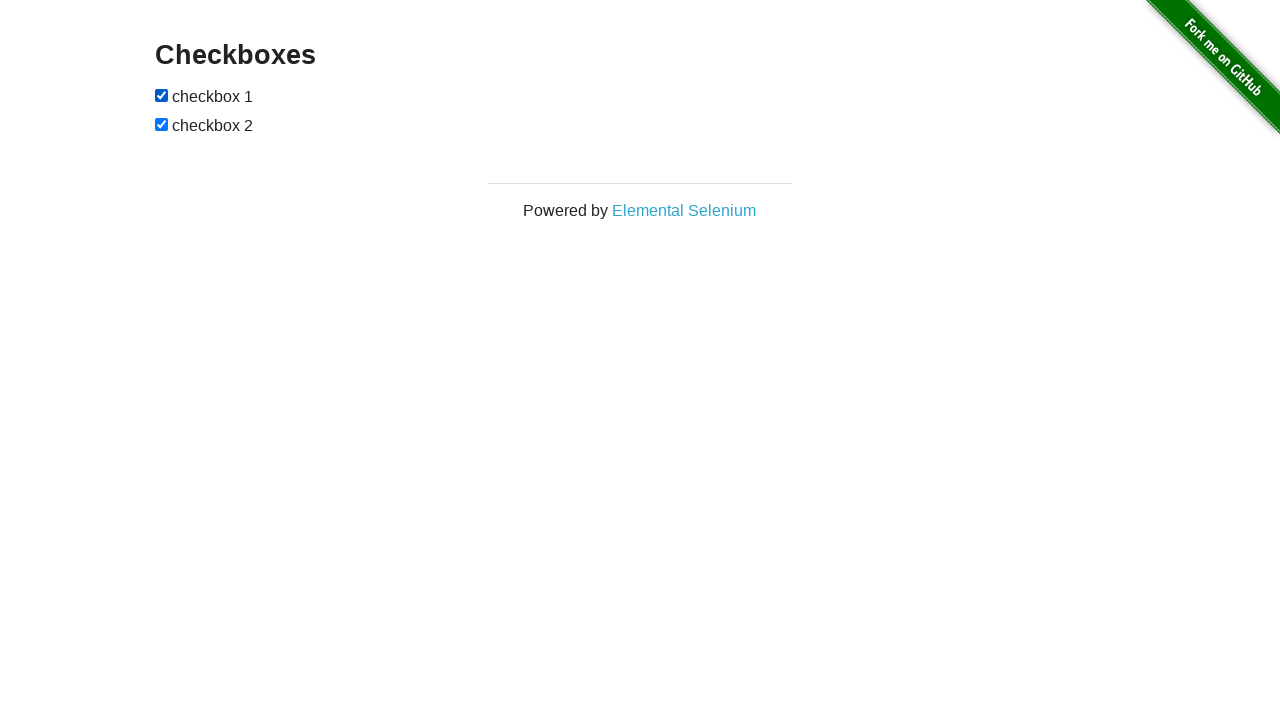

Verified first checkbox is checked
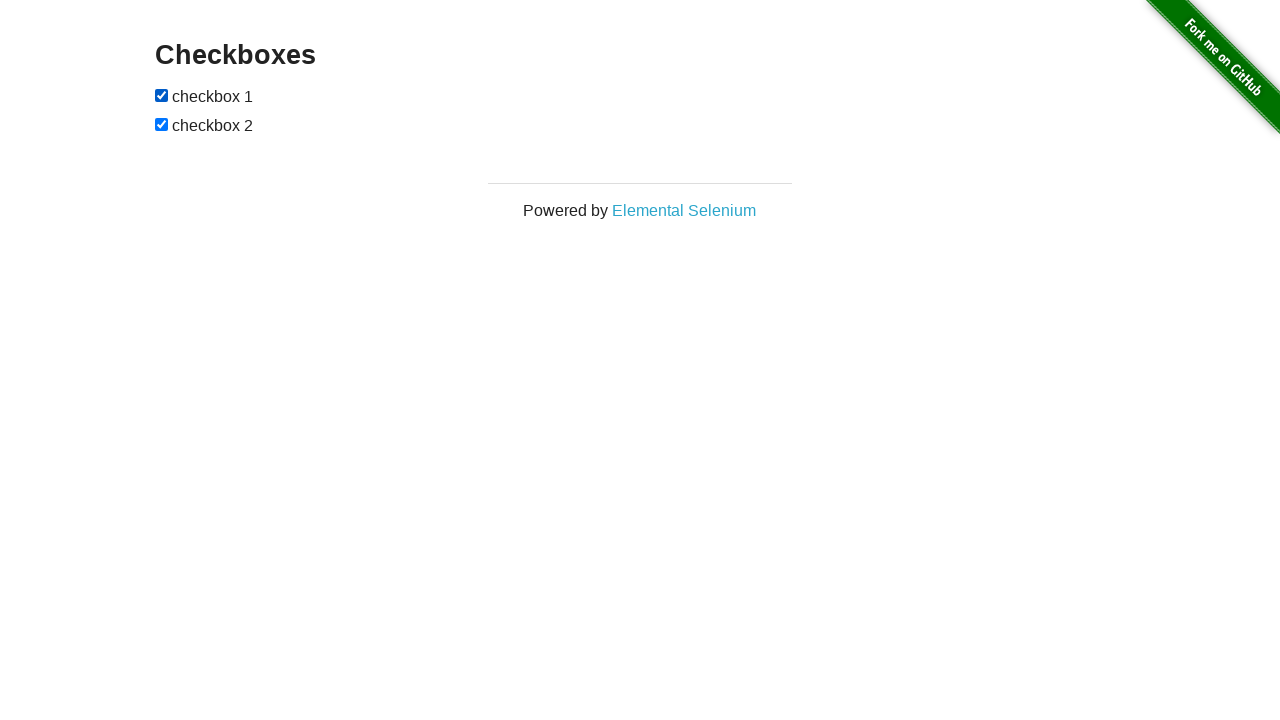

Unchecked the second checkbox at (162, 124) on (//input[@type='checkbox'])[2]
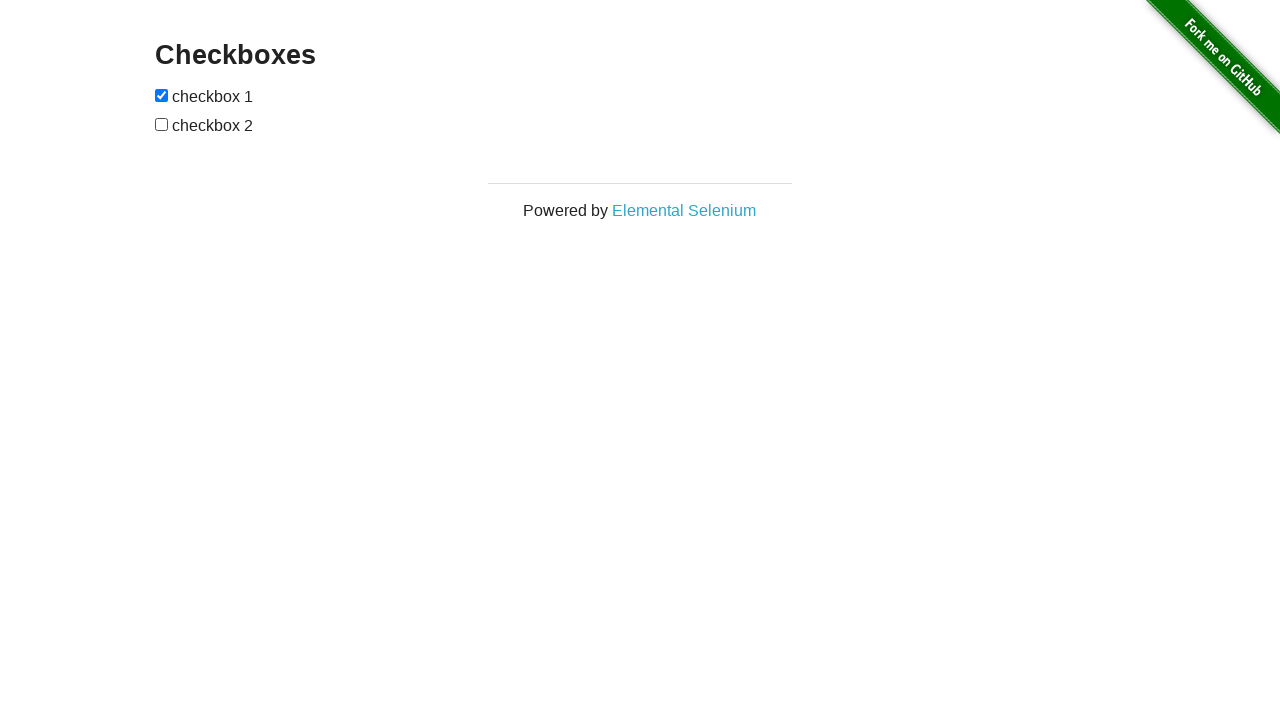

Verified second checkbox is unchecked
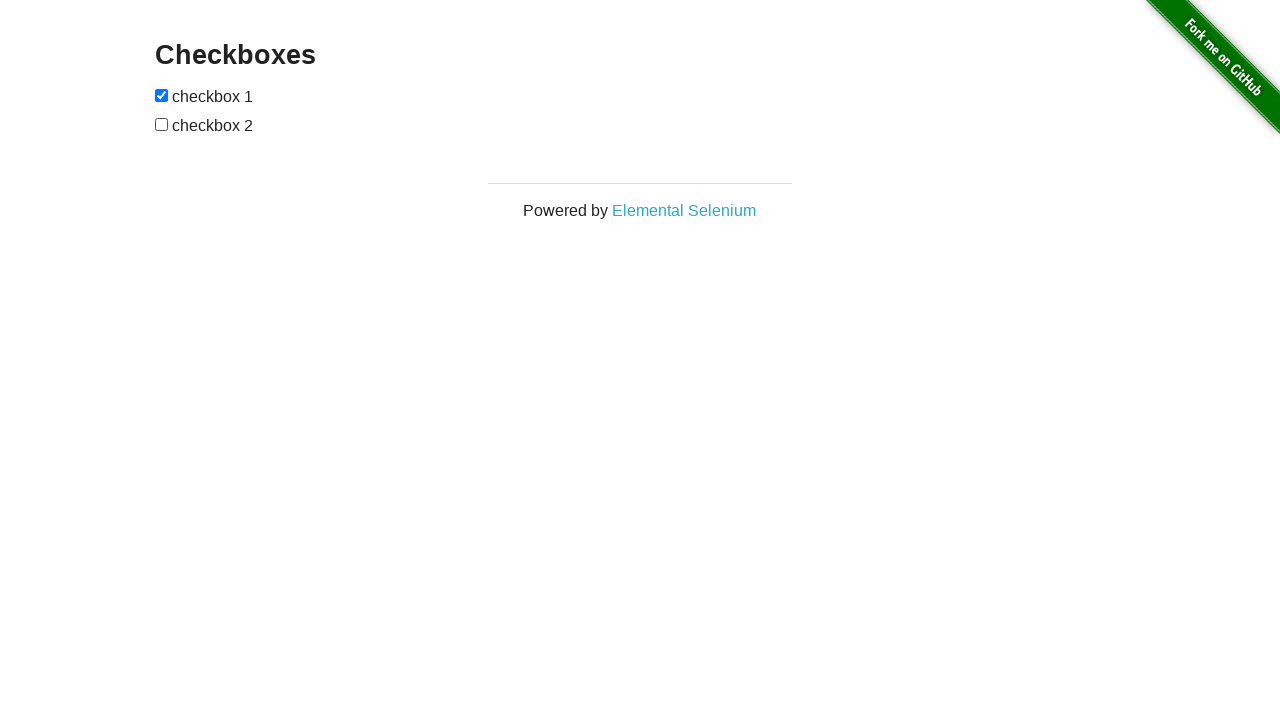

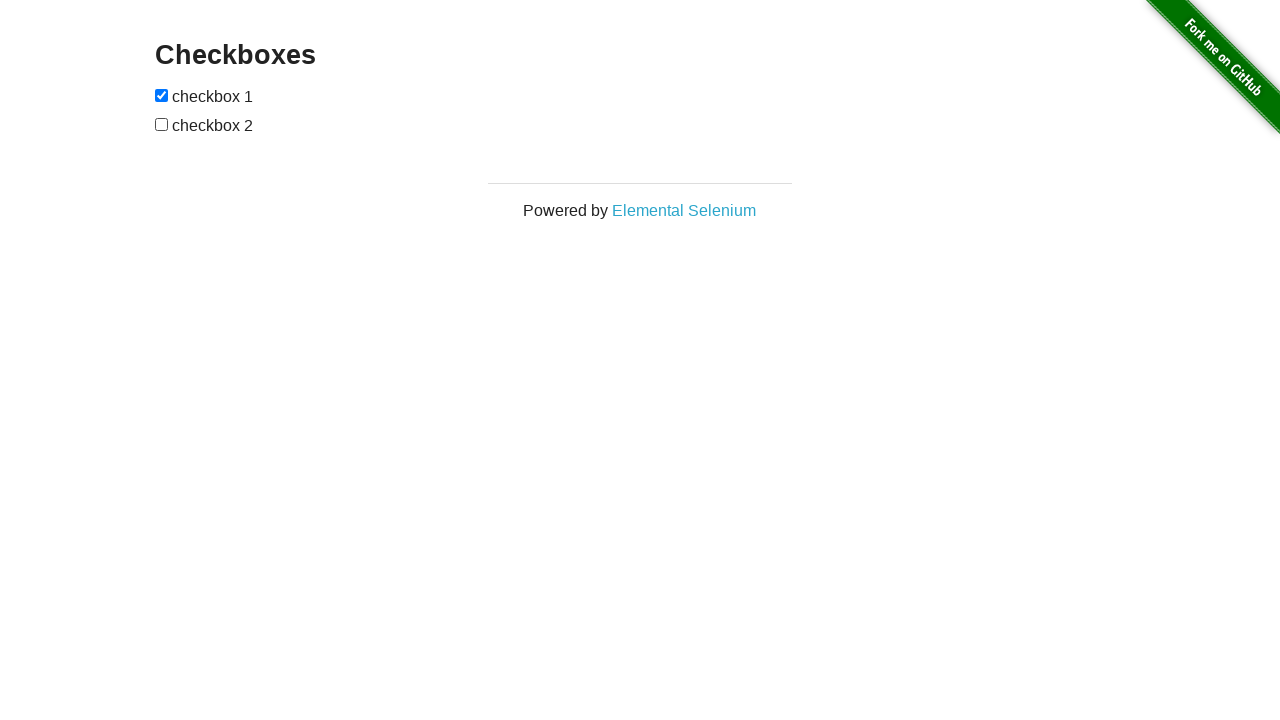